Navigates to a dropdown practice page and verifies the page loads successfully by waiting for the page content to be visible.

Starting URL: https://rahulshettyacademy.com/dropdownsPractise/

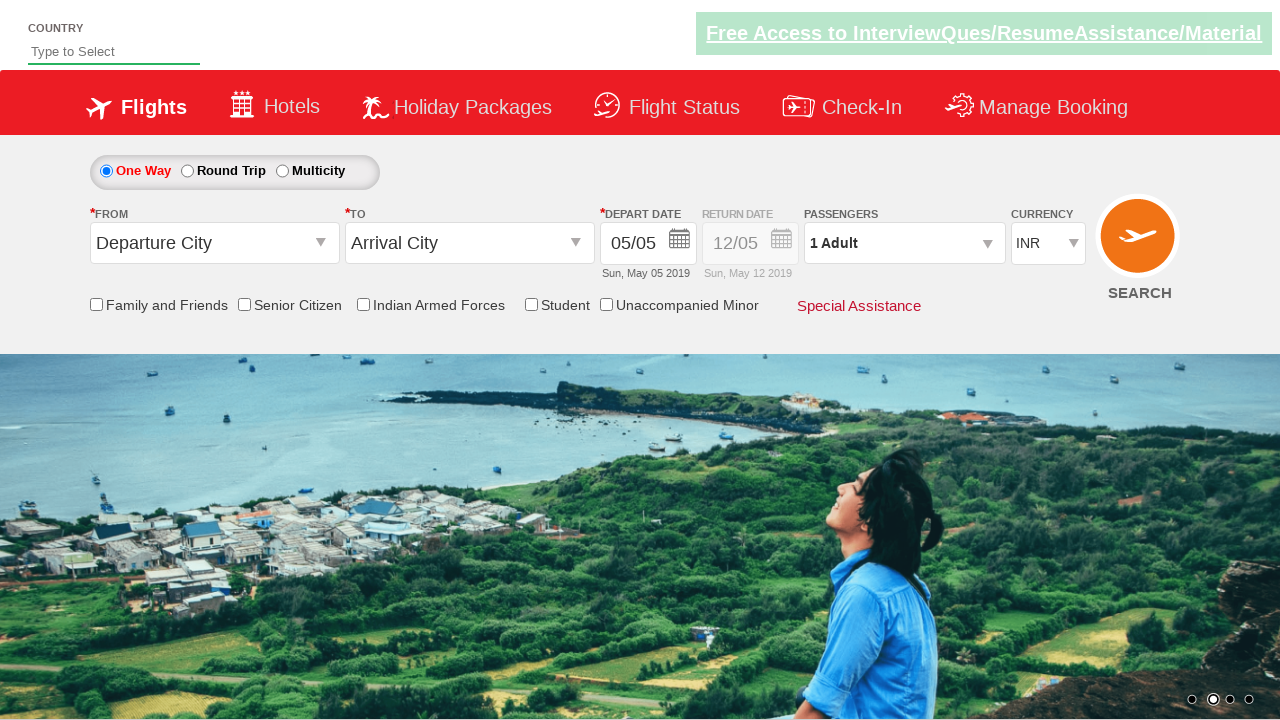

Waited for page to reach domcontentloaded state
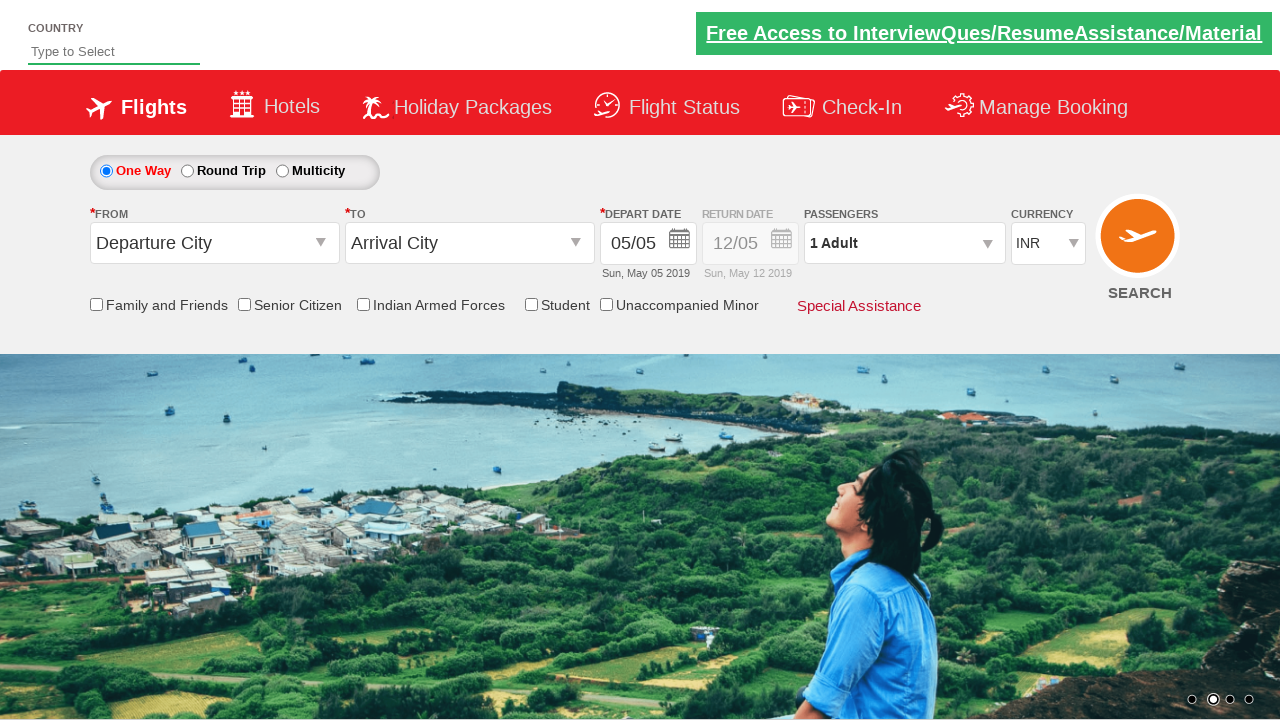

Verified body element is present on dropdown practice page
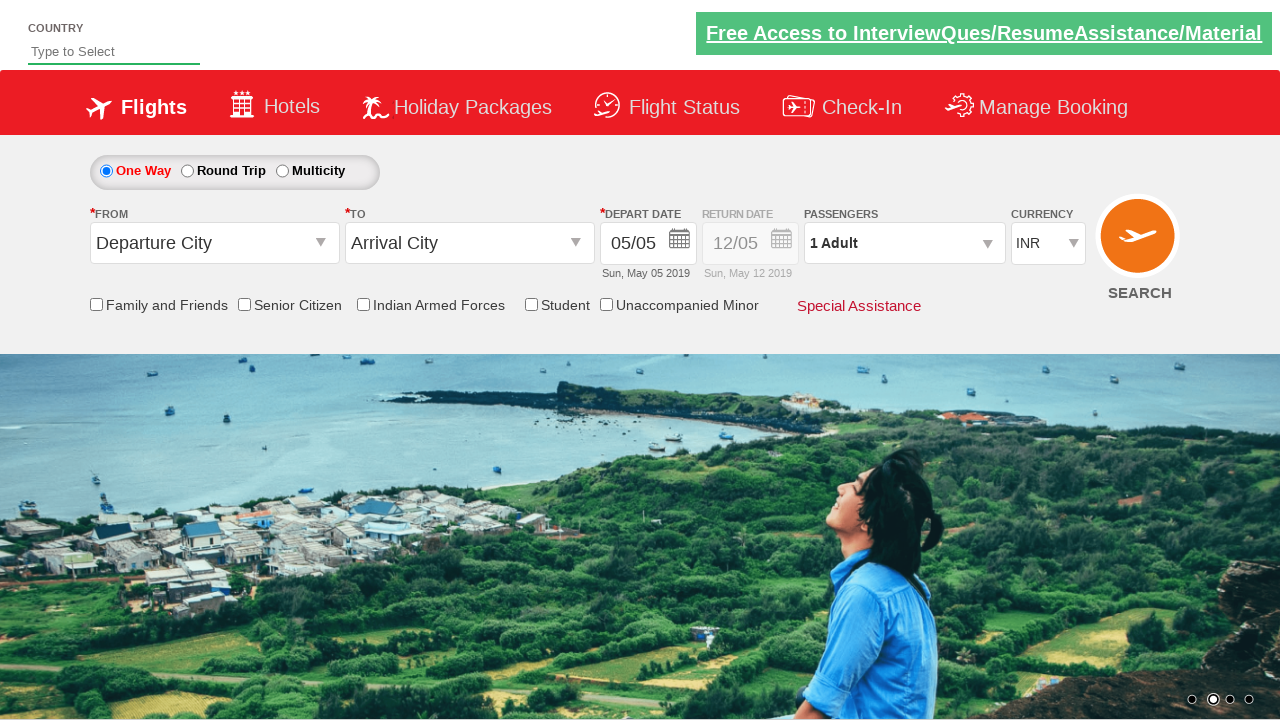

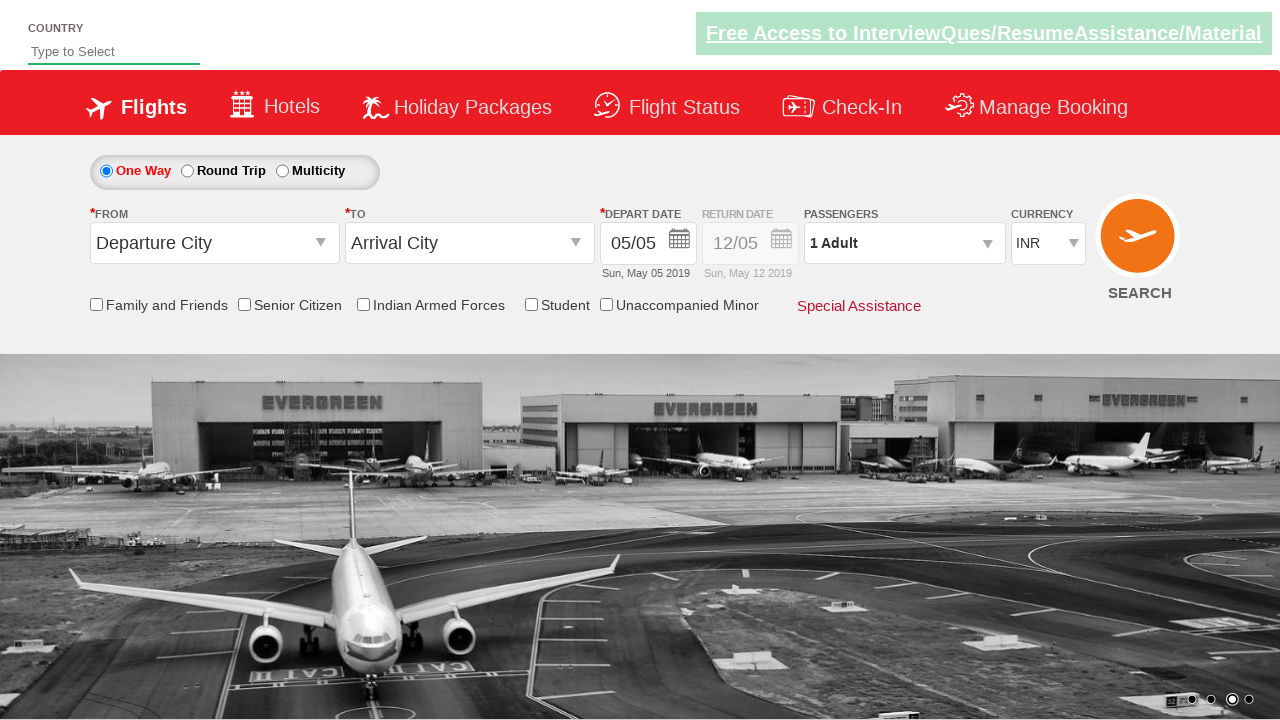